Tests form filling with dynamic attributes by locating form fields using various XPath strategies and submitting a sign-up form on a Selenium training site.

Starting URL: https://v1.training-support.net/selenium/dynamic-attributes

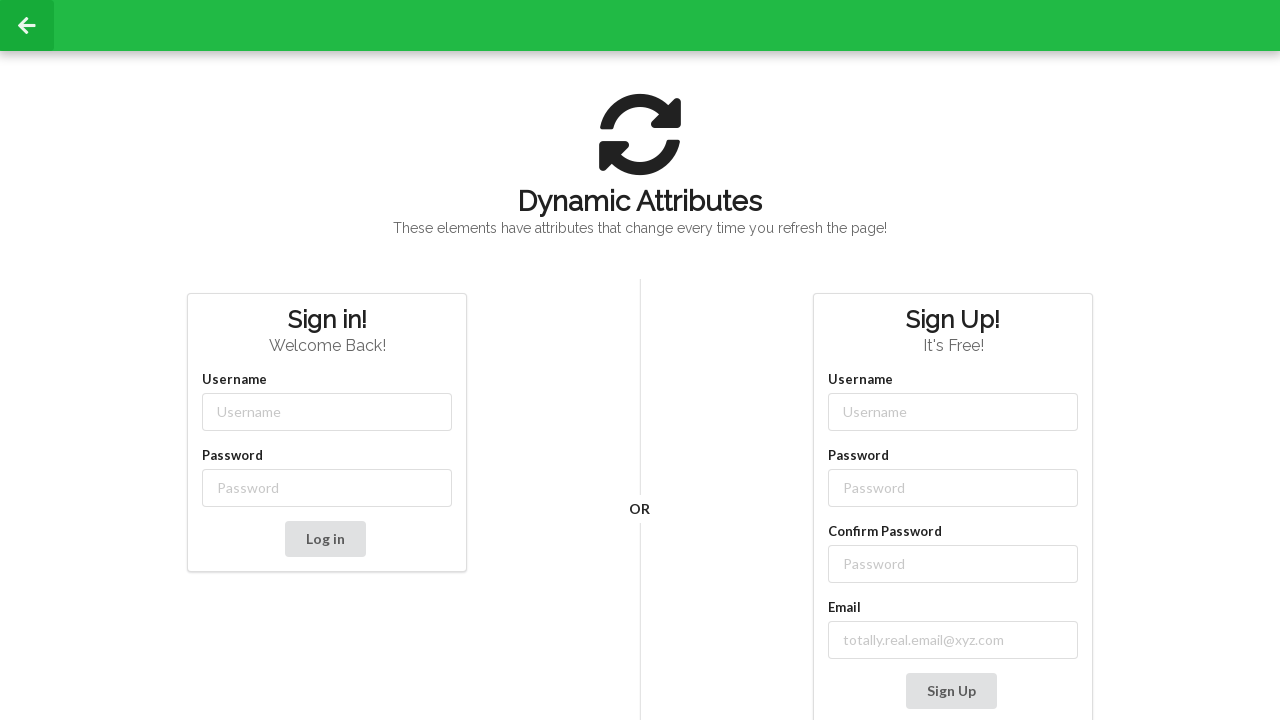

Filled username field with 'NewUser' using class attribute selector on input[class*='-username']
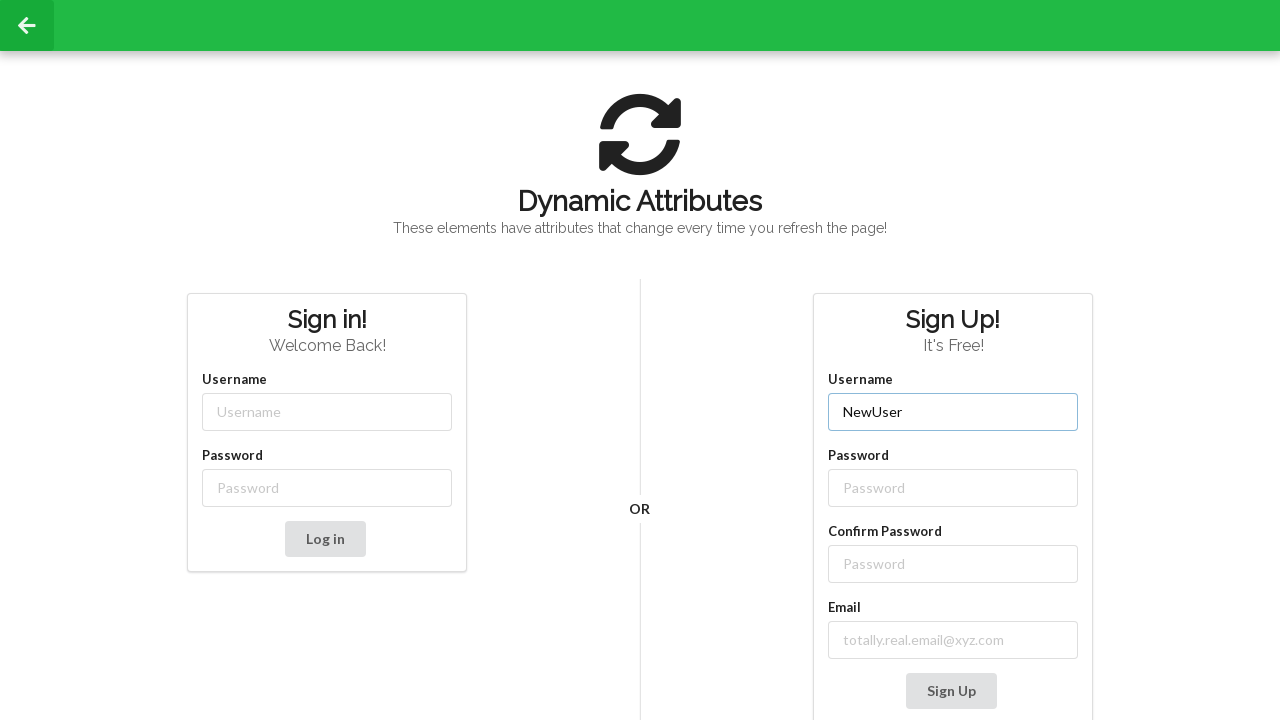

Filled password field with 'SecurePass123' using class attribute selector on input[class*='-password']
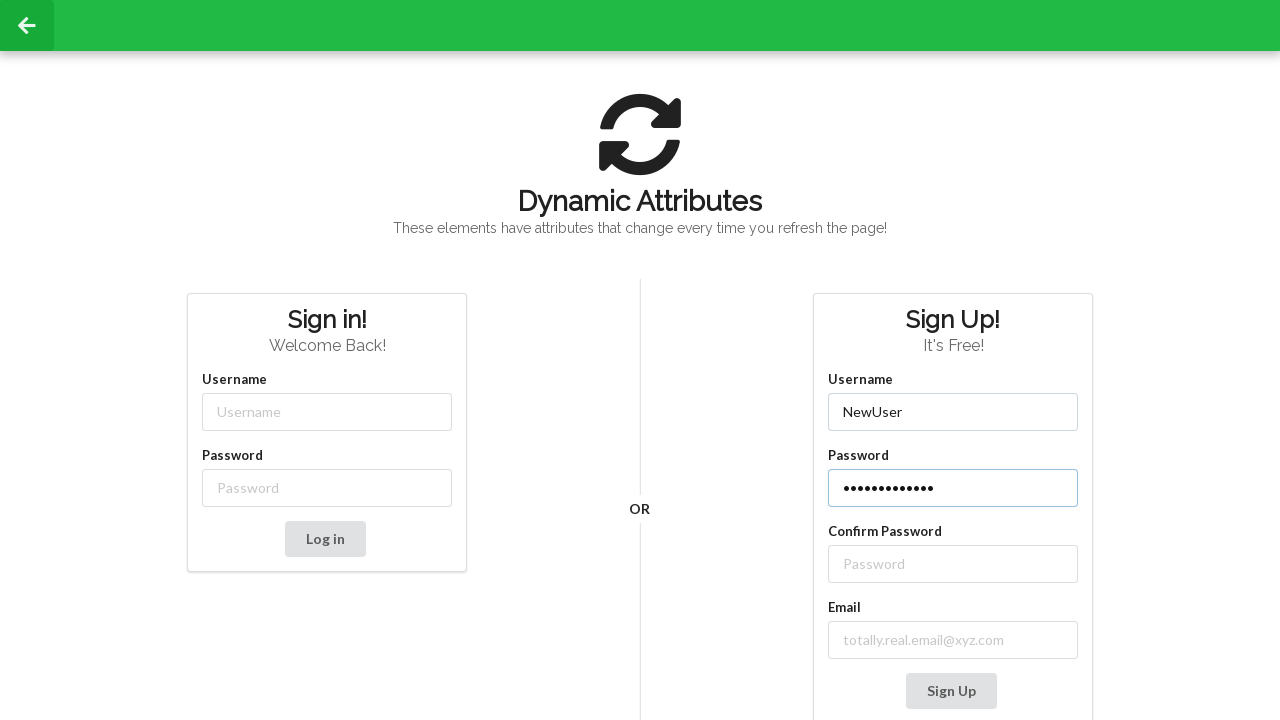

Filled confirm password field with 'SecurePass123' using XPath following-sibling strategy on //label[text()='Confirm Password']/following-sibling::input
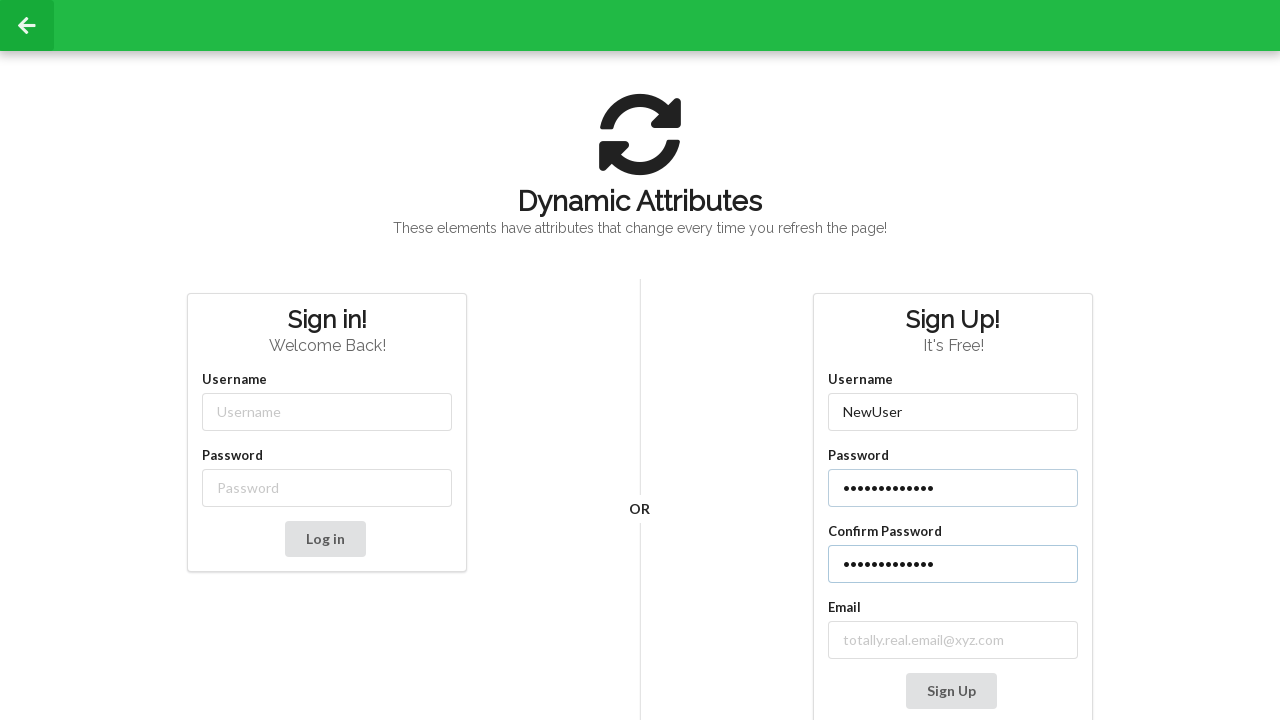

Filled email field with 'testuser@example.com' using XPath with text contains strategy on //label[contains(text(), 'mail')]/following-sibling::input
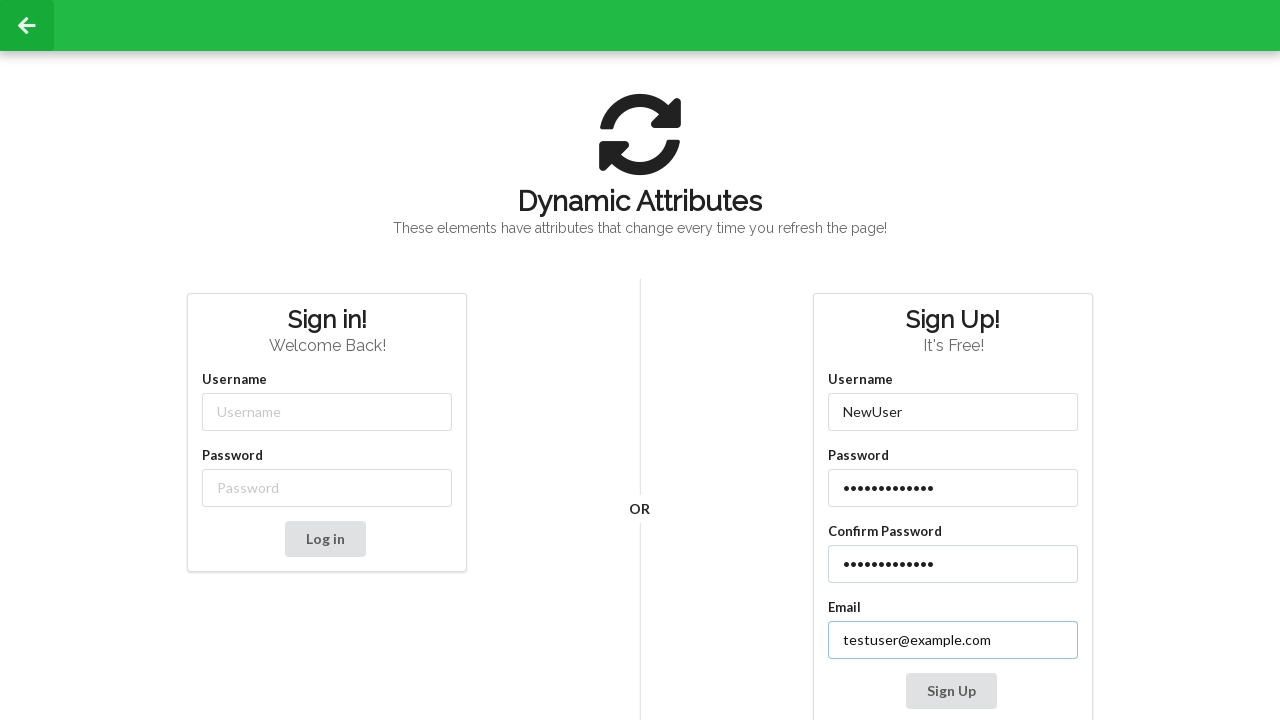

Clicked Sign Up button to submit the form at (951, 691) on xpath=//button[contains(text(), 'Sign Up')]
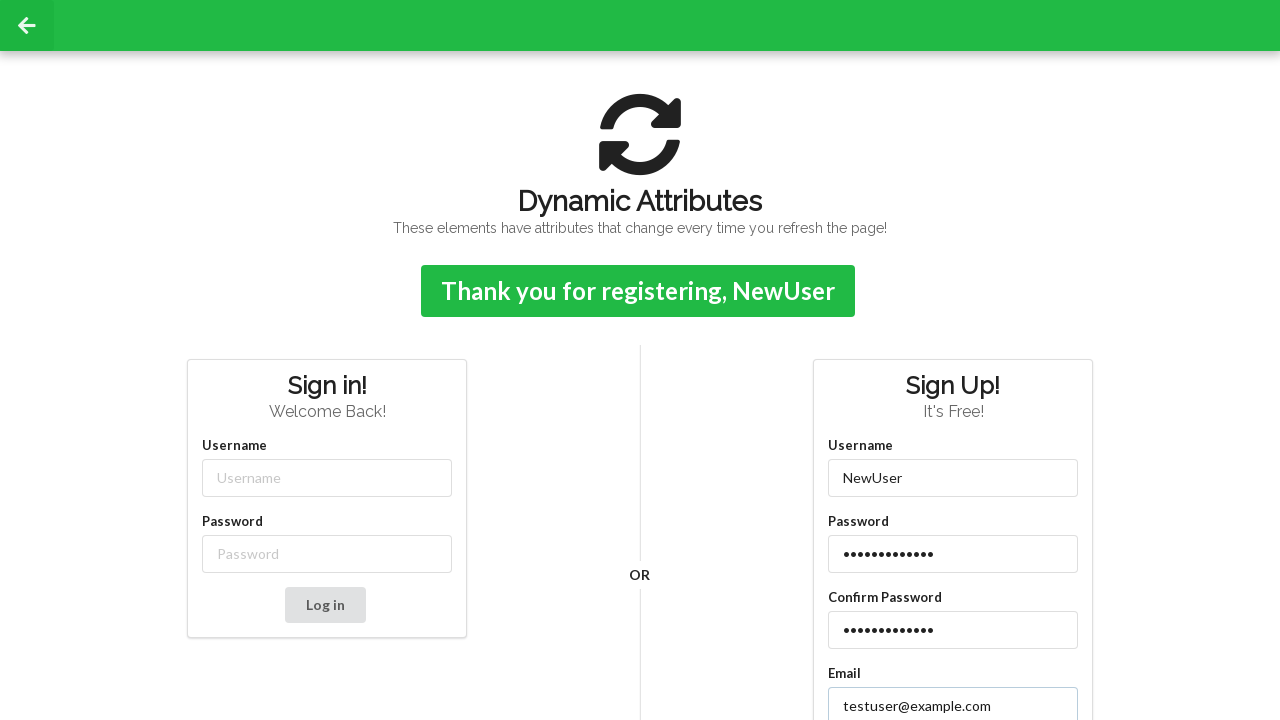

Sign-up confirmation message appeared
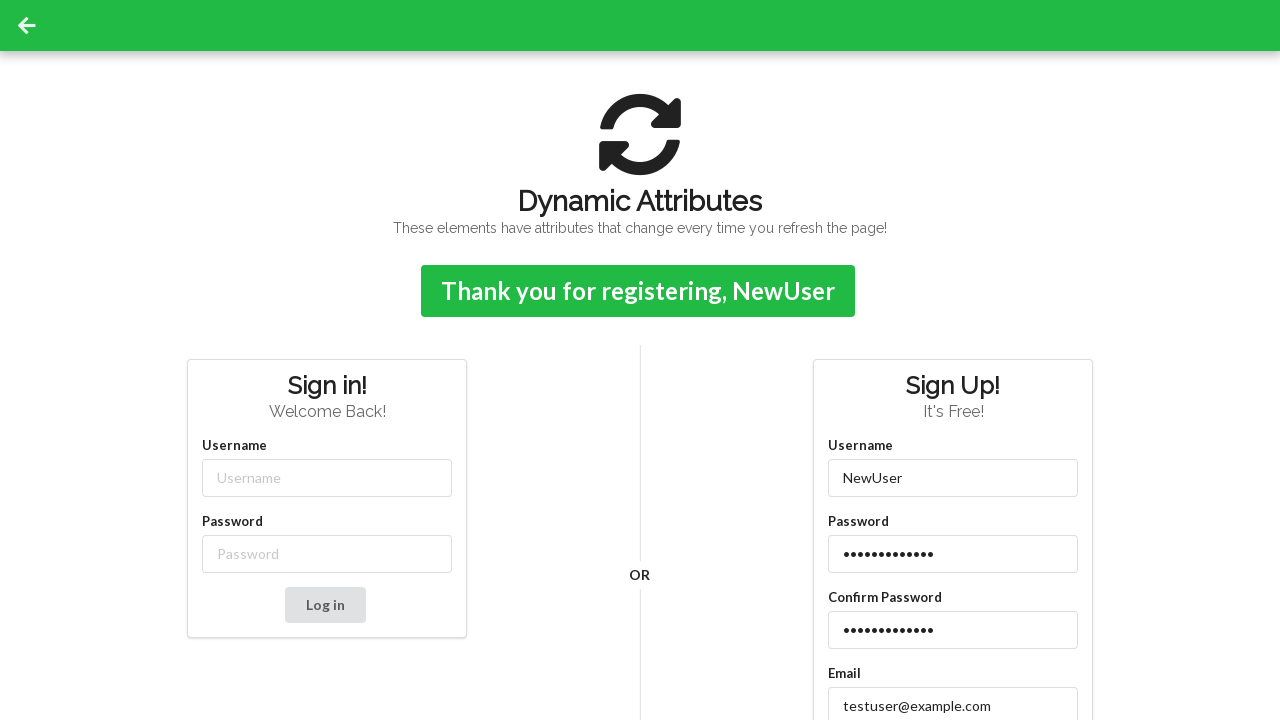

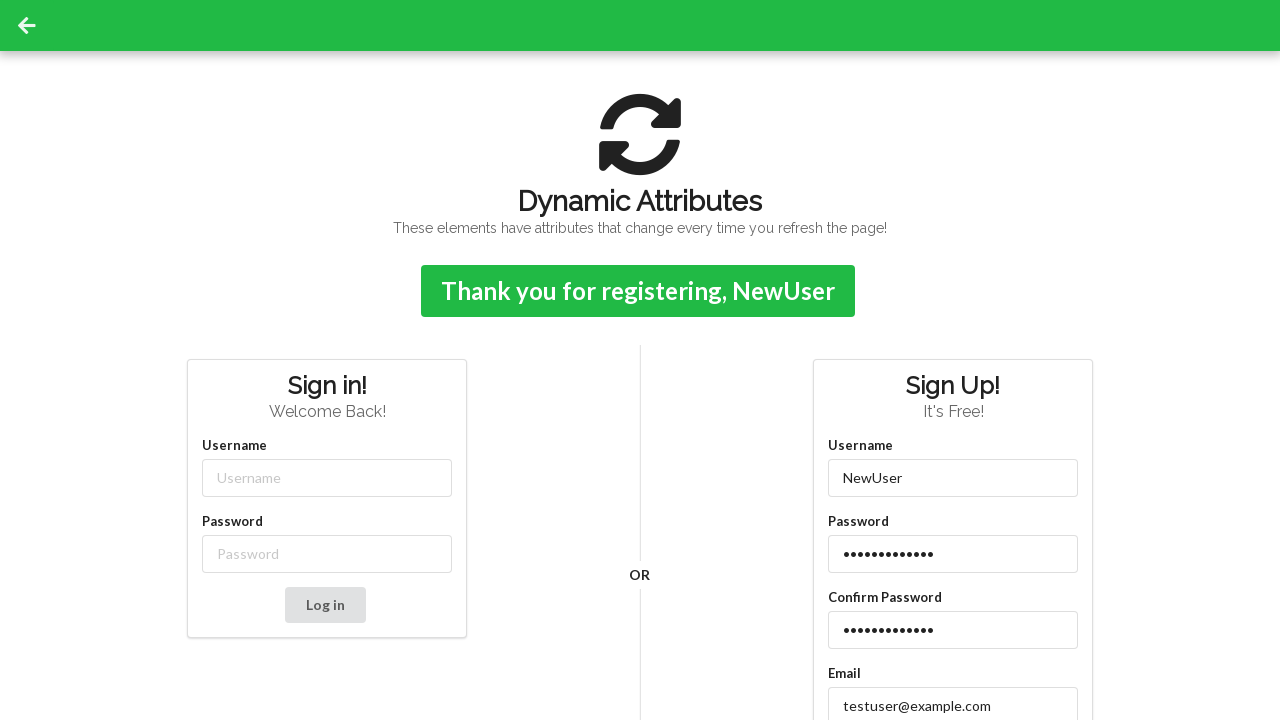